Opens a child window, reads its heading, closes the child window, and switches back to the parent window

Starting URL: https://demoqa.com/browser-windows

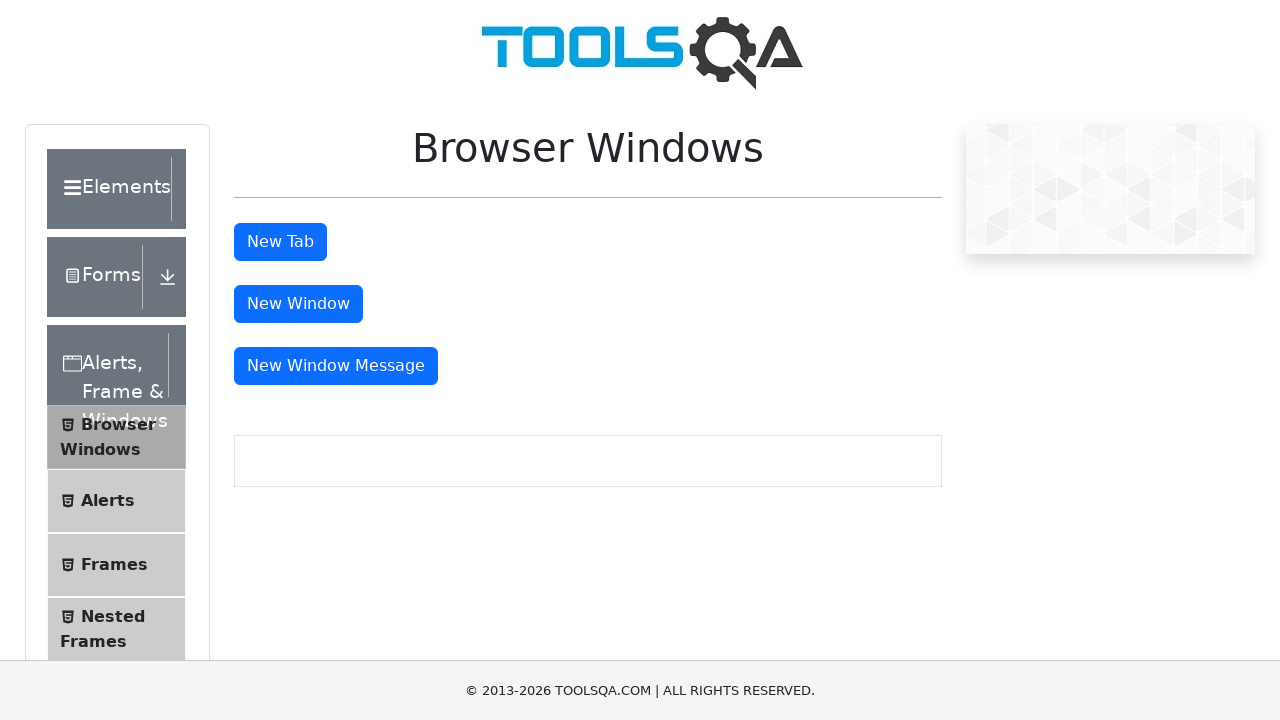

Clicked window button to open child window at (298, 304) on #windowButton
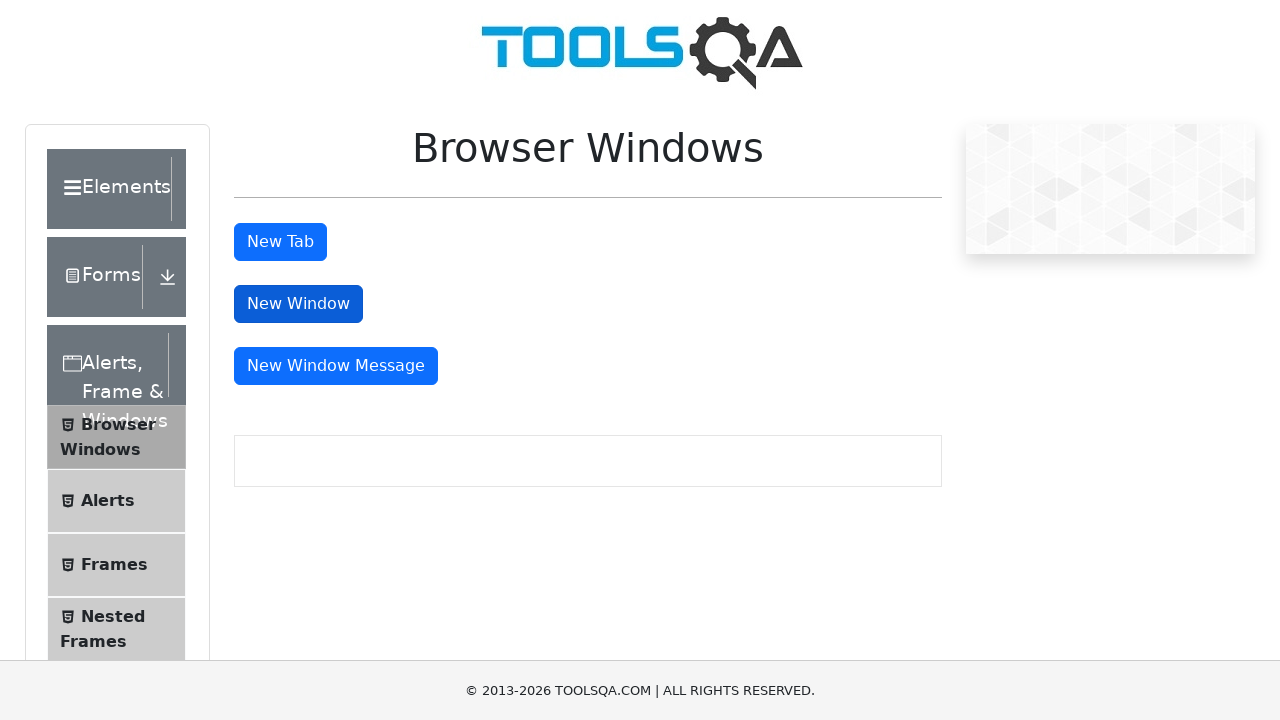

Child window opened and captured
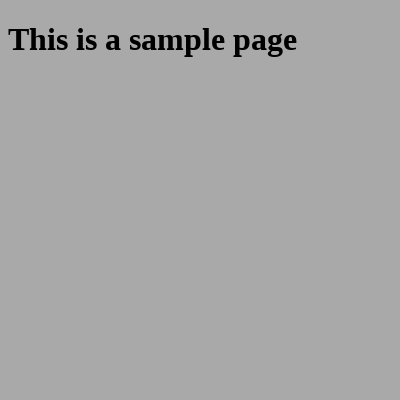

Waited for heading element to load in child window
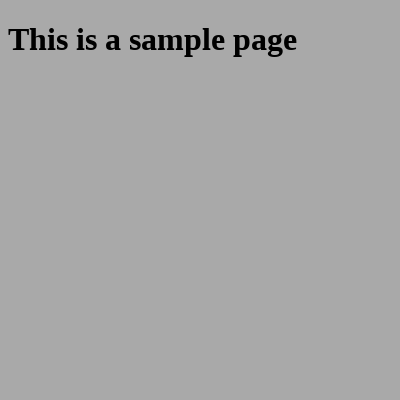

Read heading text from child window: 'This is a sample page'
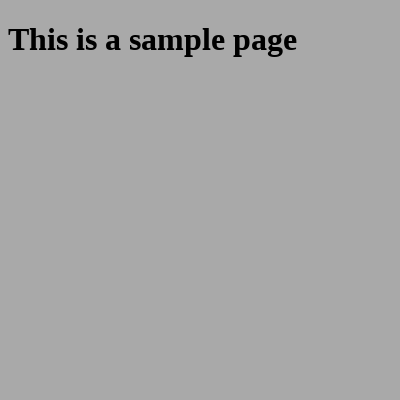

Closed child window
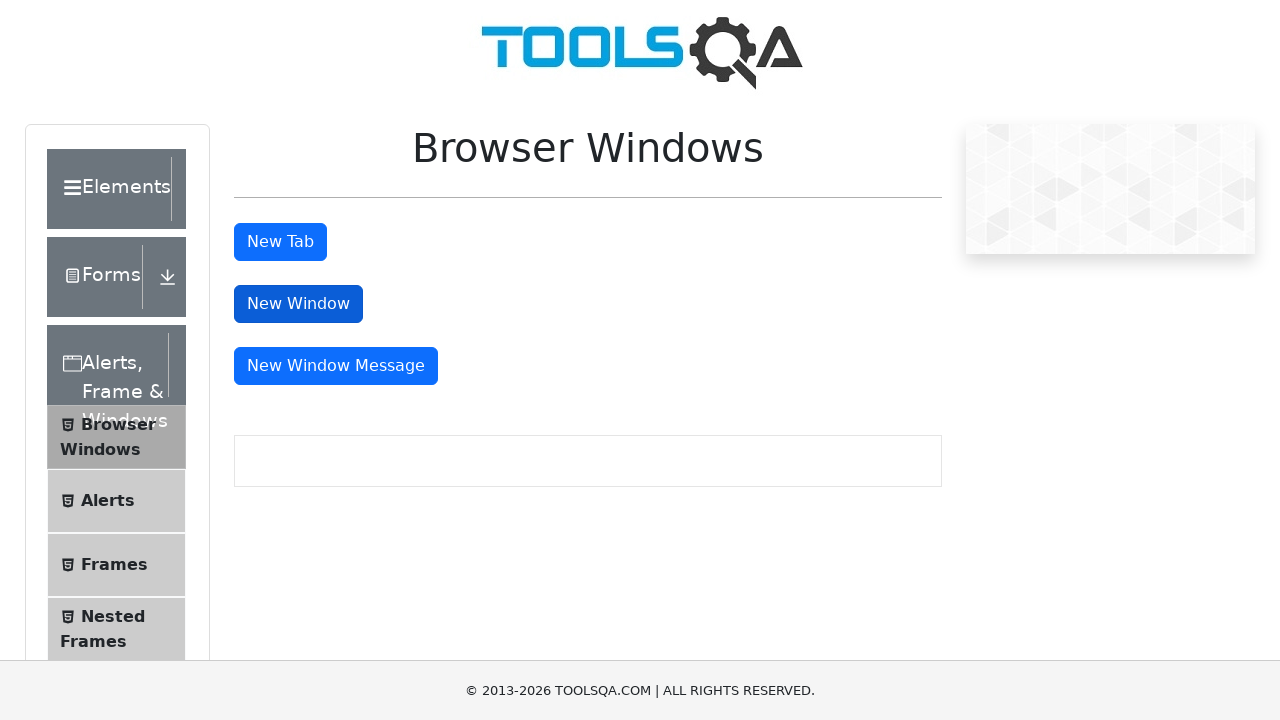

Parent window remains active after child window closure
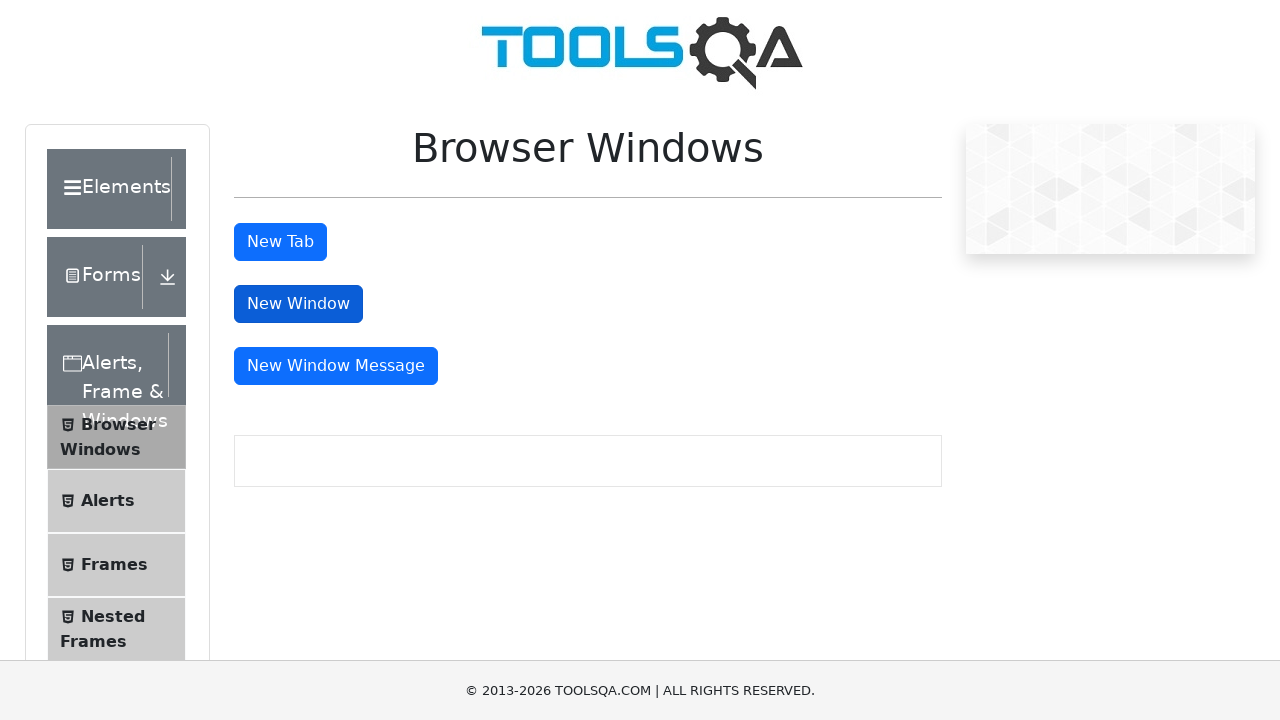

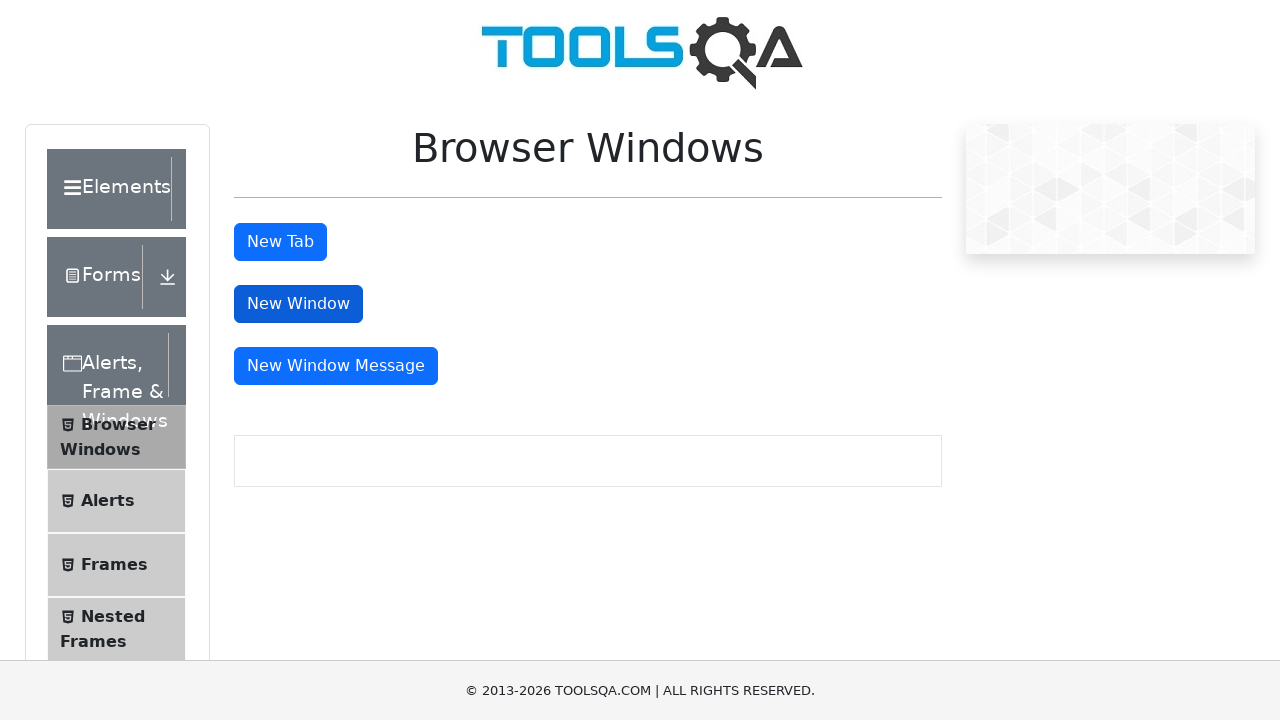